Tests drag and drop by offset functionality by dragging element to specific coordinates

Starting URL: https://crossbrowsertesting.github.io/drag-and-drop

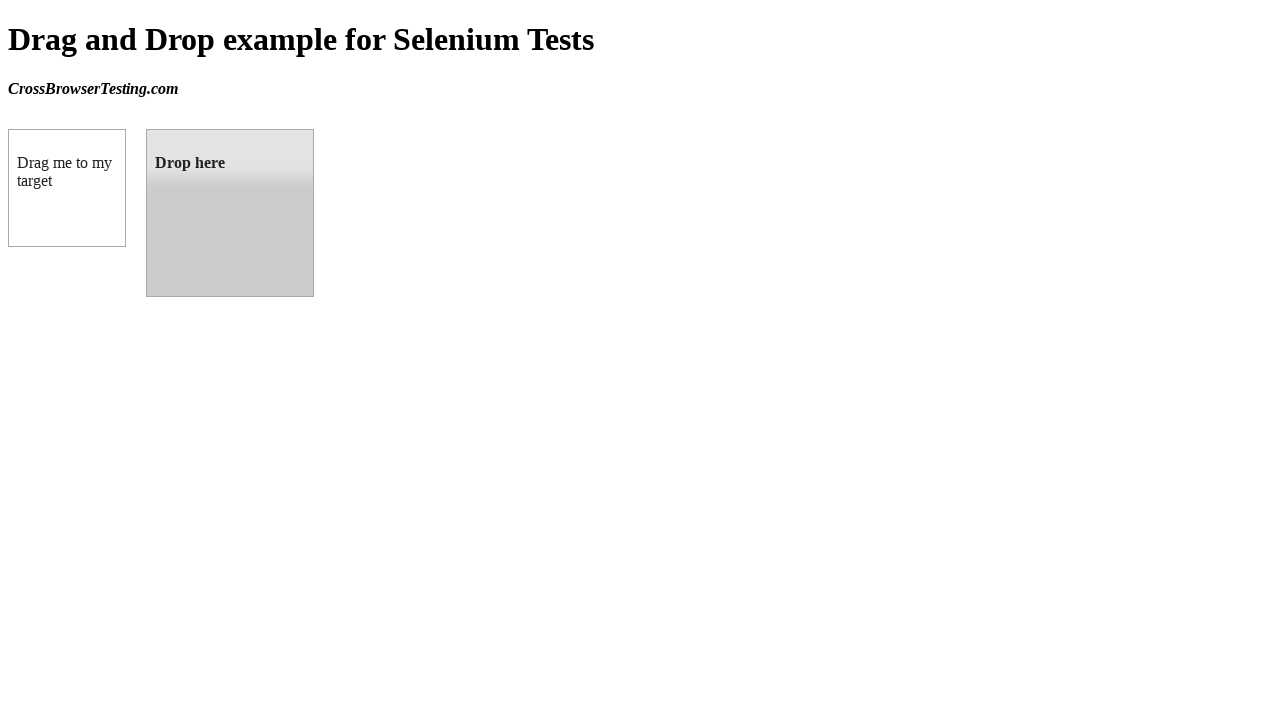

Located draggable element (box A)
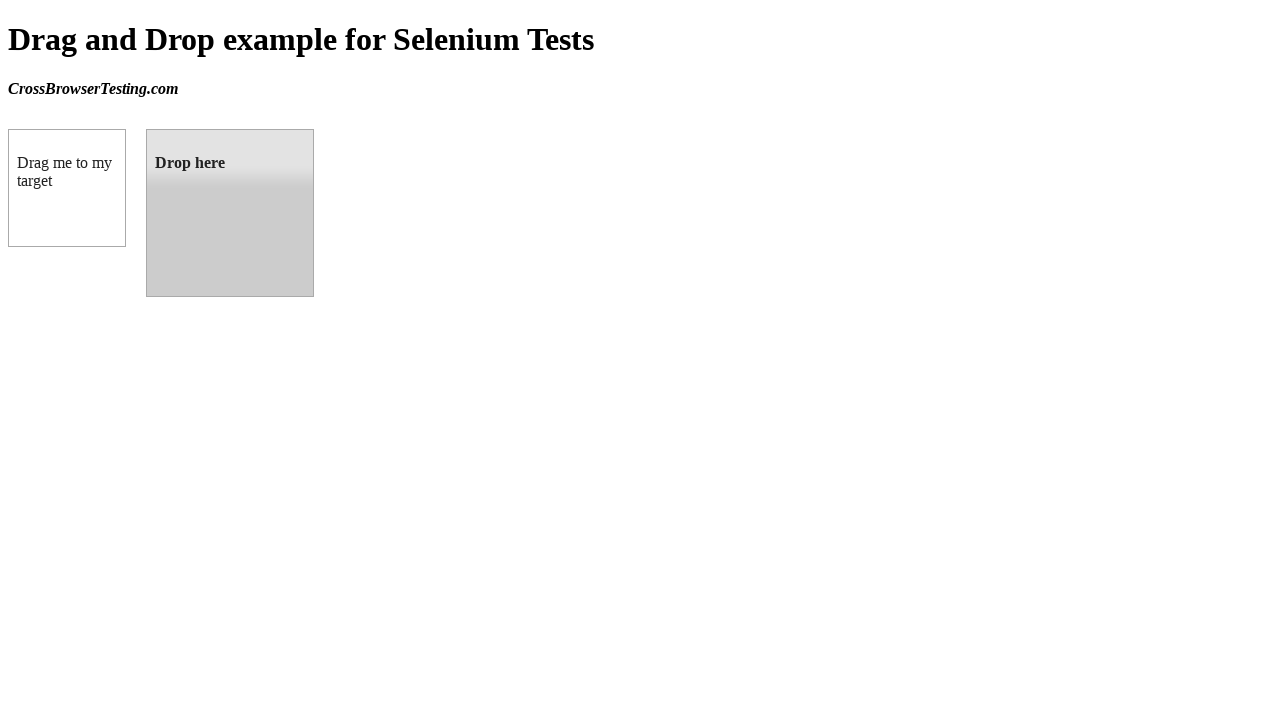

Located droppable target element
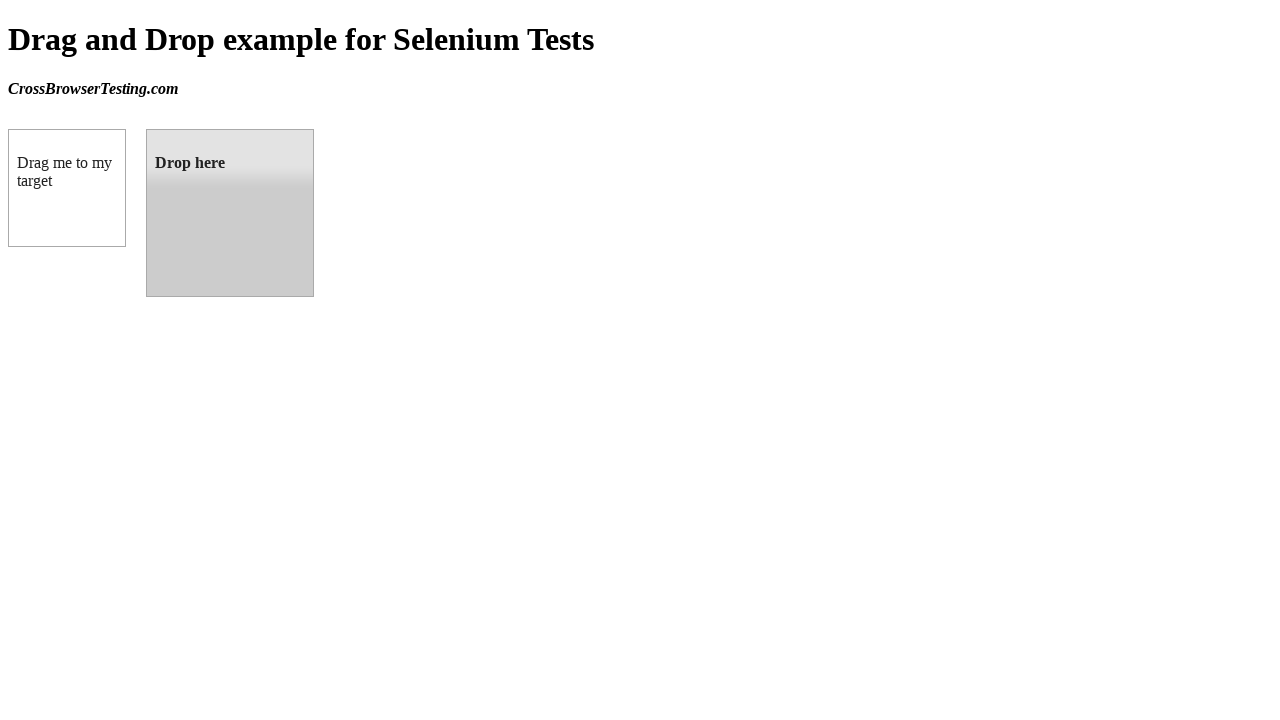

Dragged element to target location at (230, 213)
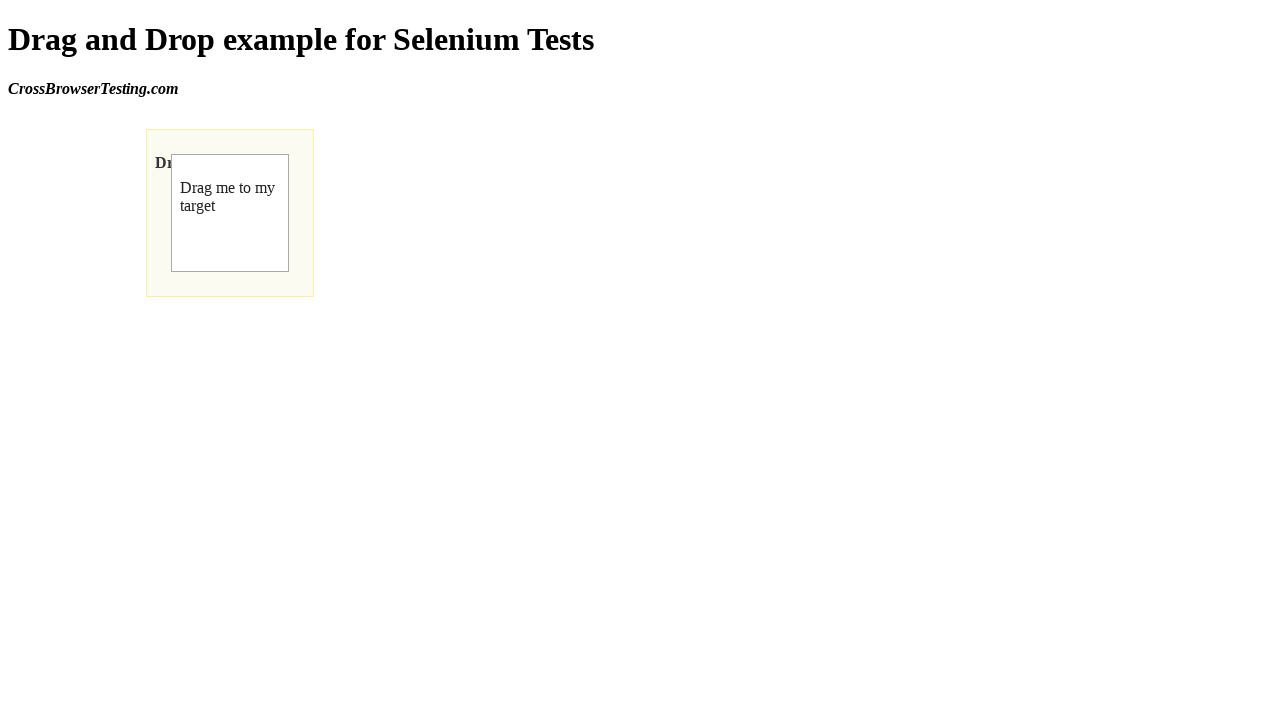

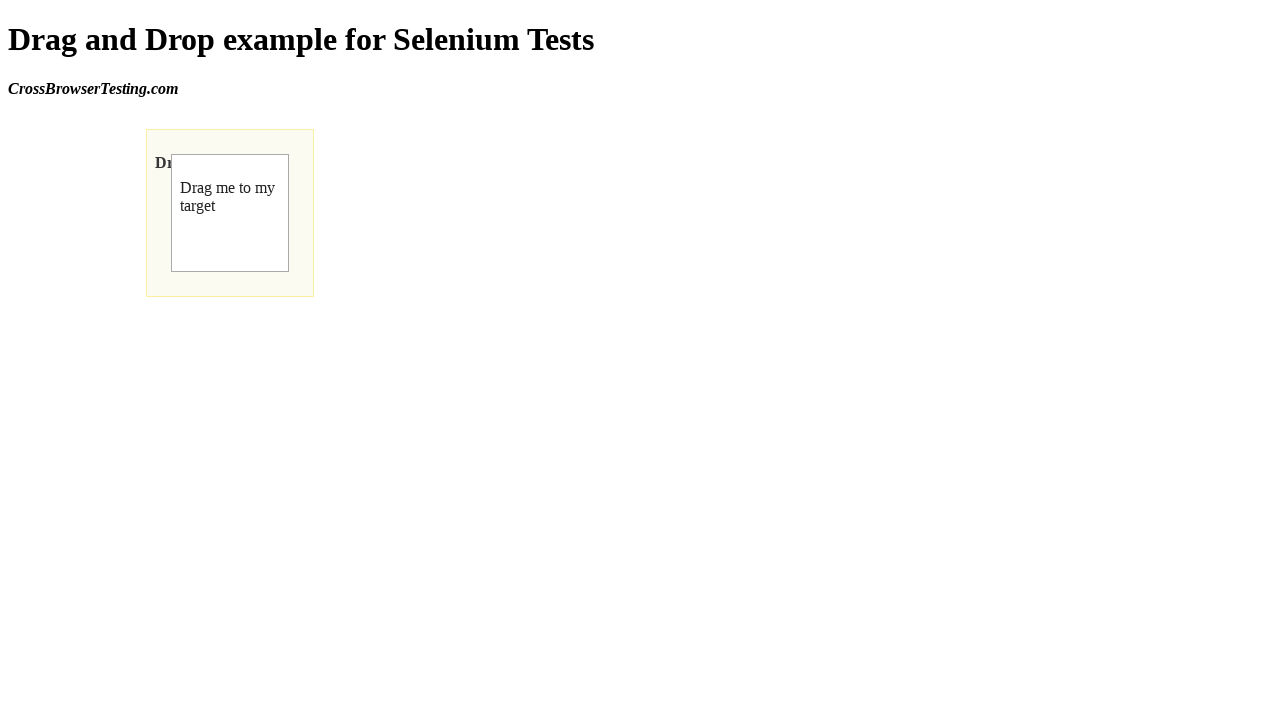